Tests the large modal dialog by clicking to open it, verifying the modal title, body text, and close button, then closing the modal

Starting URL: https://demoqa.com/modal-dialogs

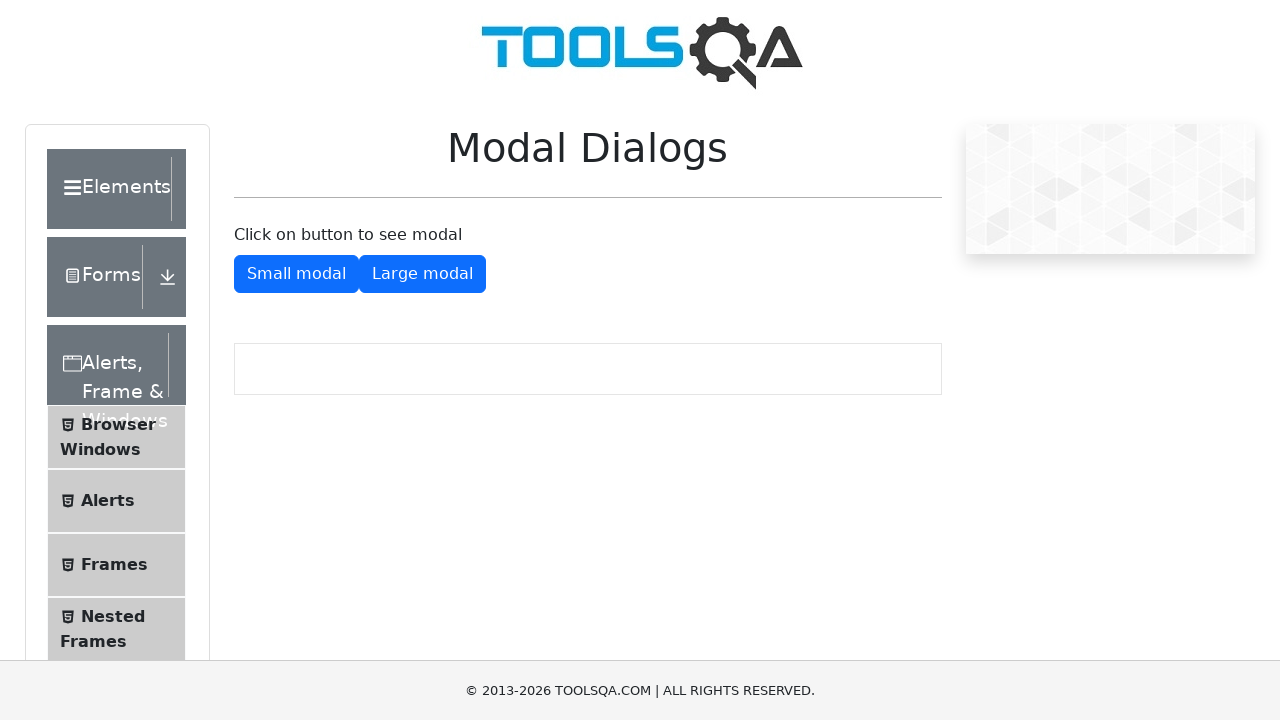

Clicked button to open large modal dialog at (422, 274) on #showLargeModal
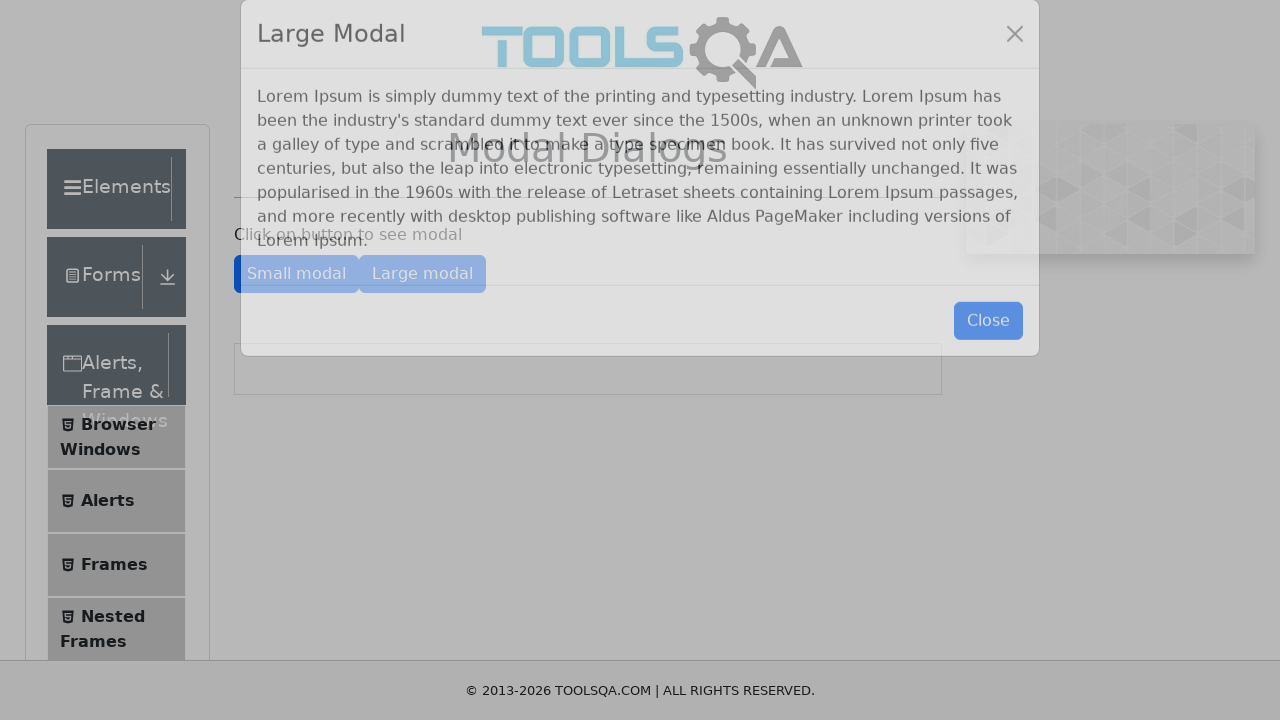

Modal dialog appeared
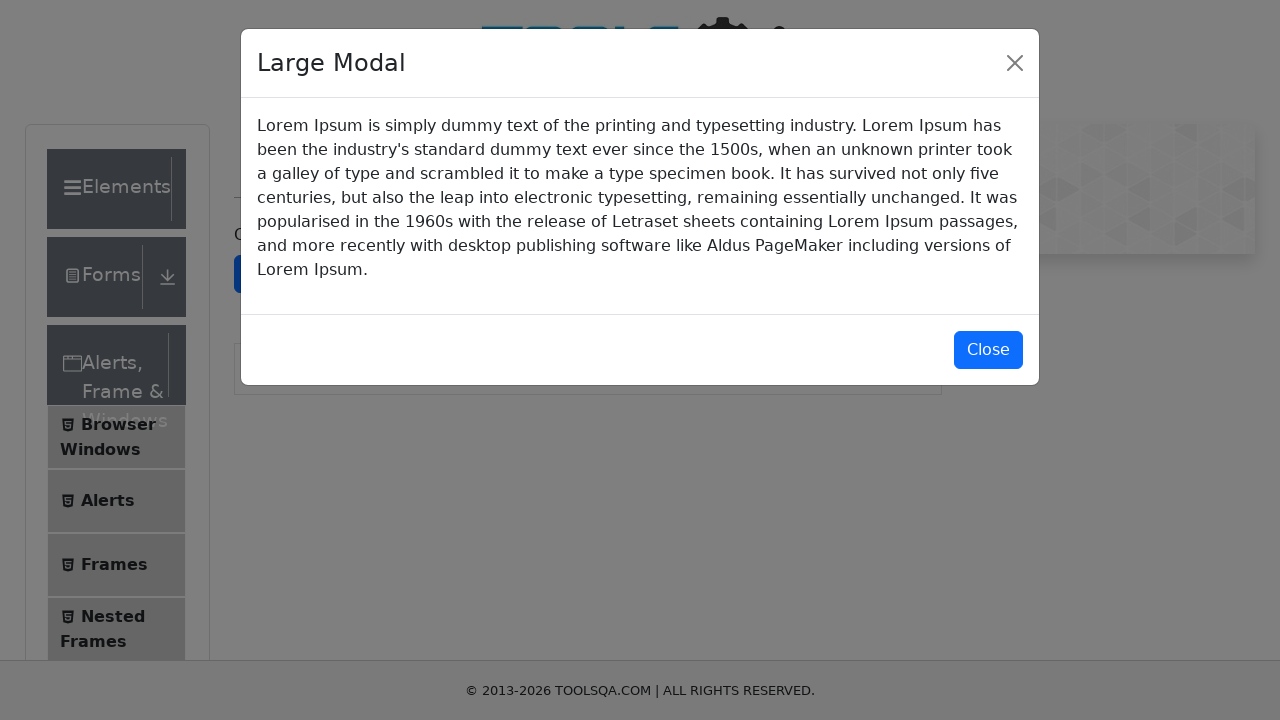

Retrieved modal title text
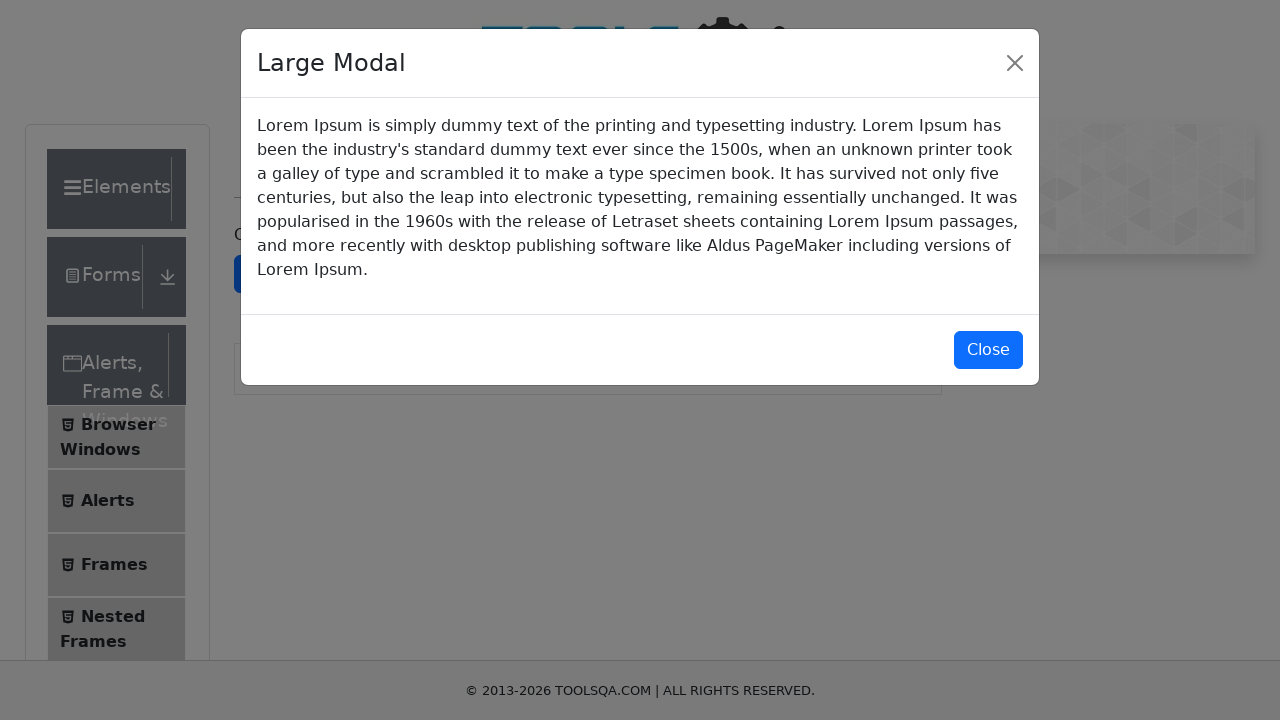

Verified modal title is 'Large Modal'
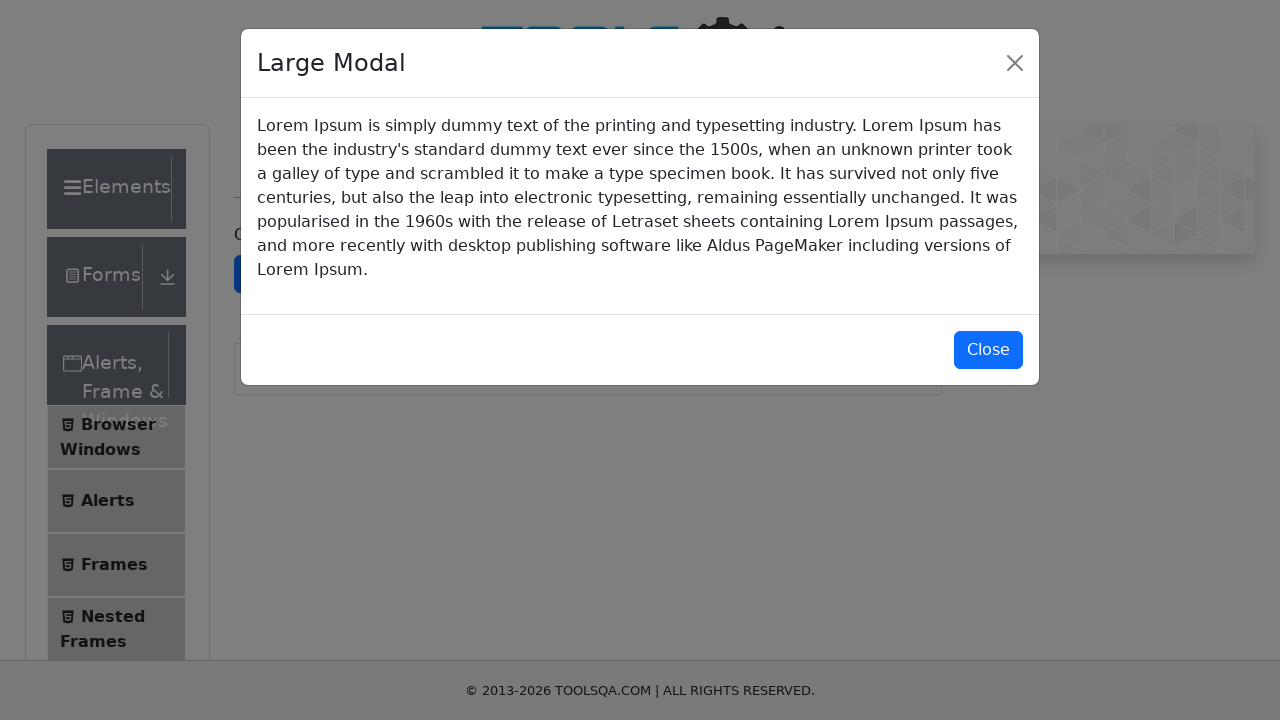

Retrieved modal body text
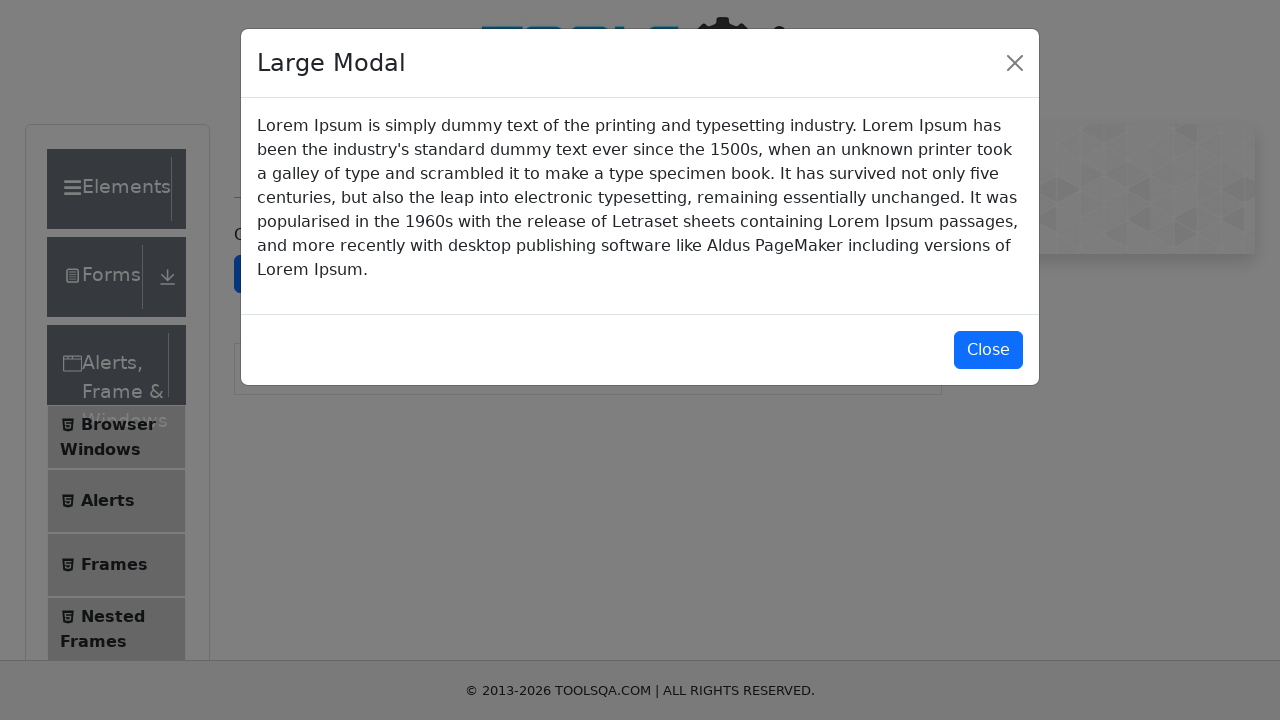

Verified modal body text matches expected Lorem Ipsum content
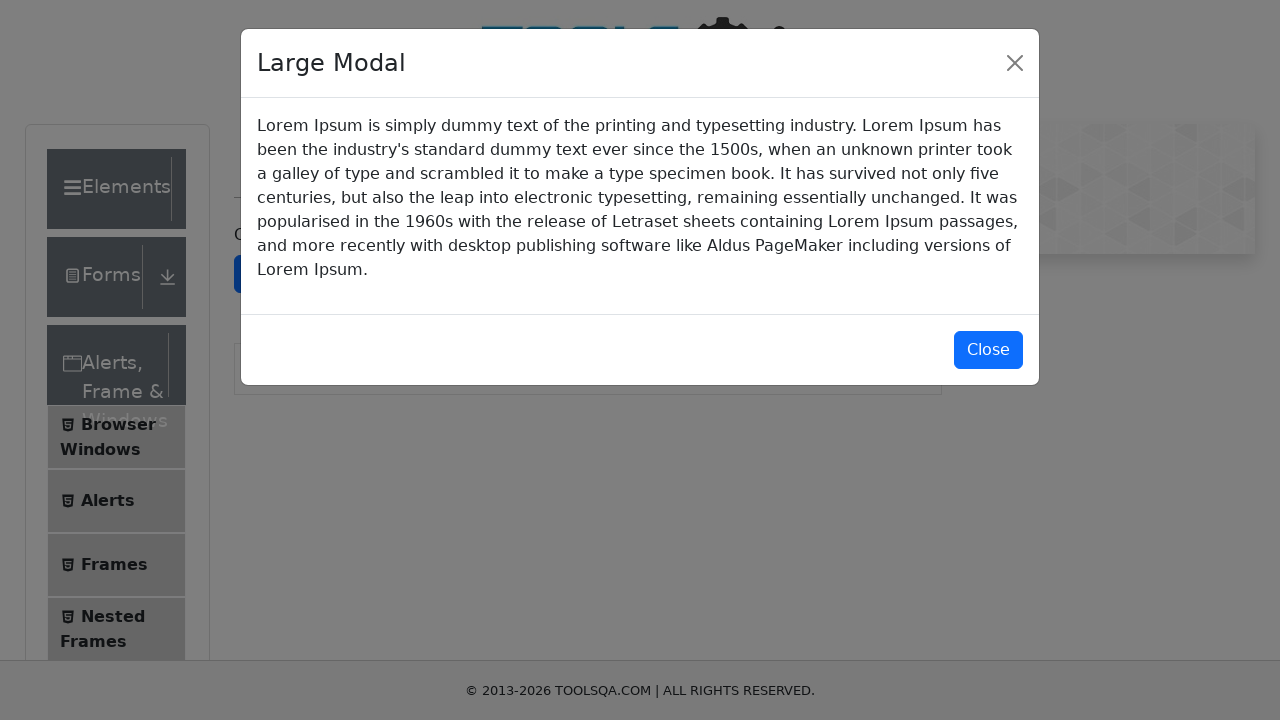

Located close button
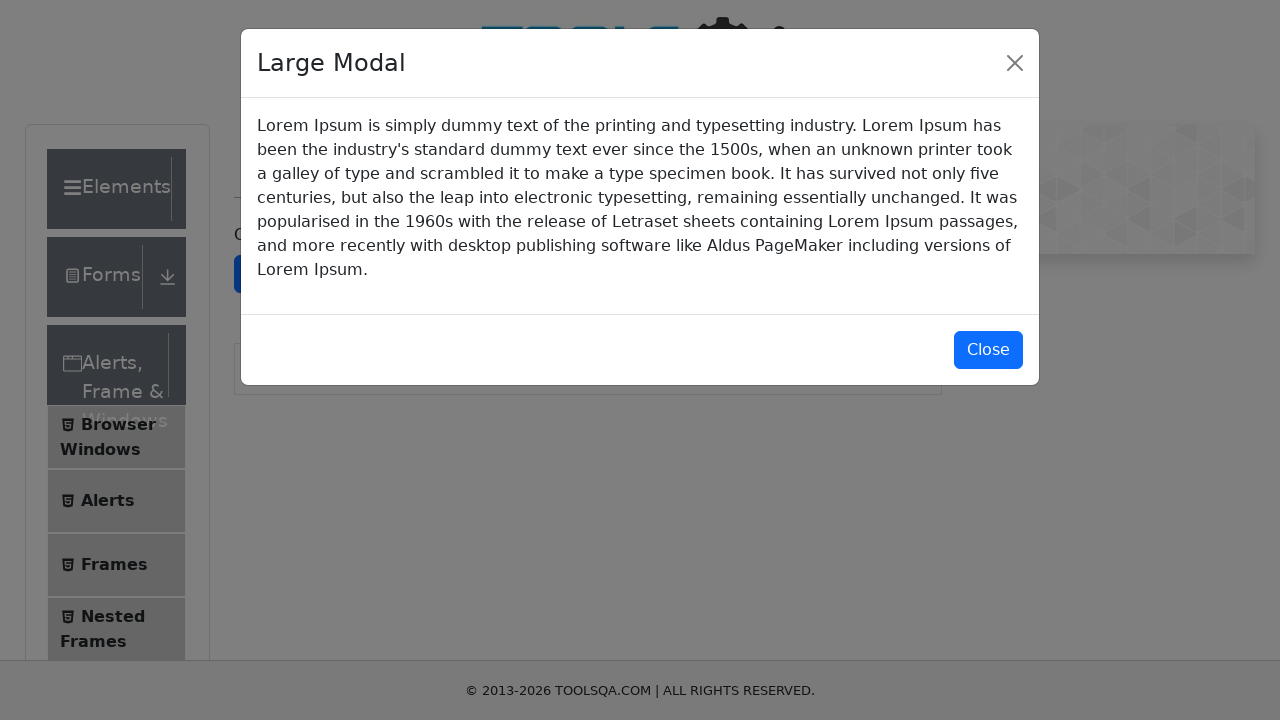

Verified close button text is 'Close'
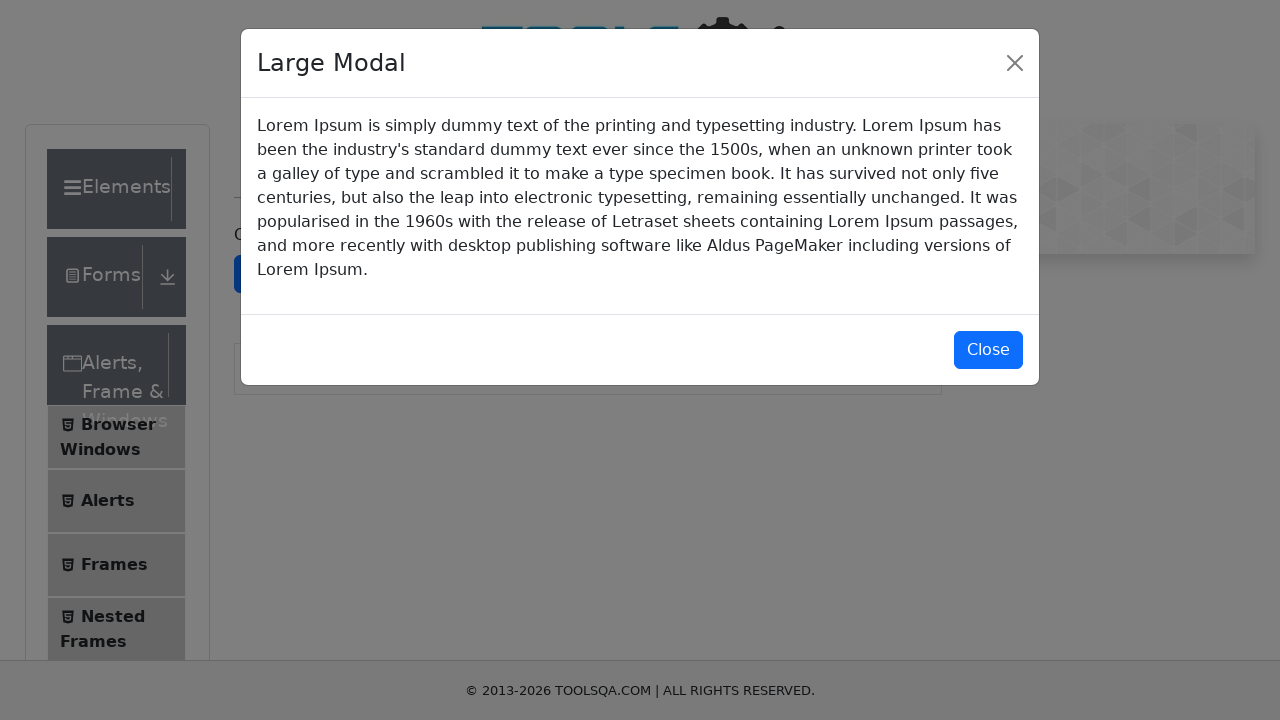

Clicked close button to dismiss modal dialog at (988, 350) on #closeLargeModal
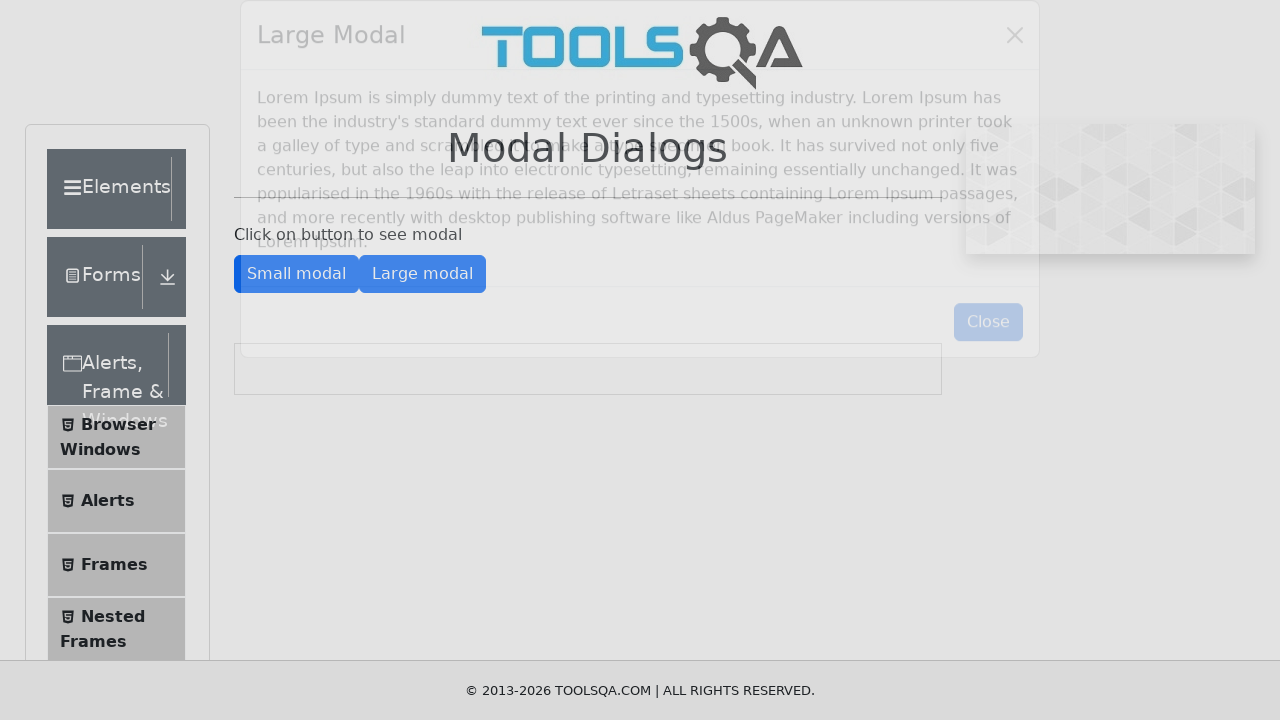

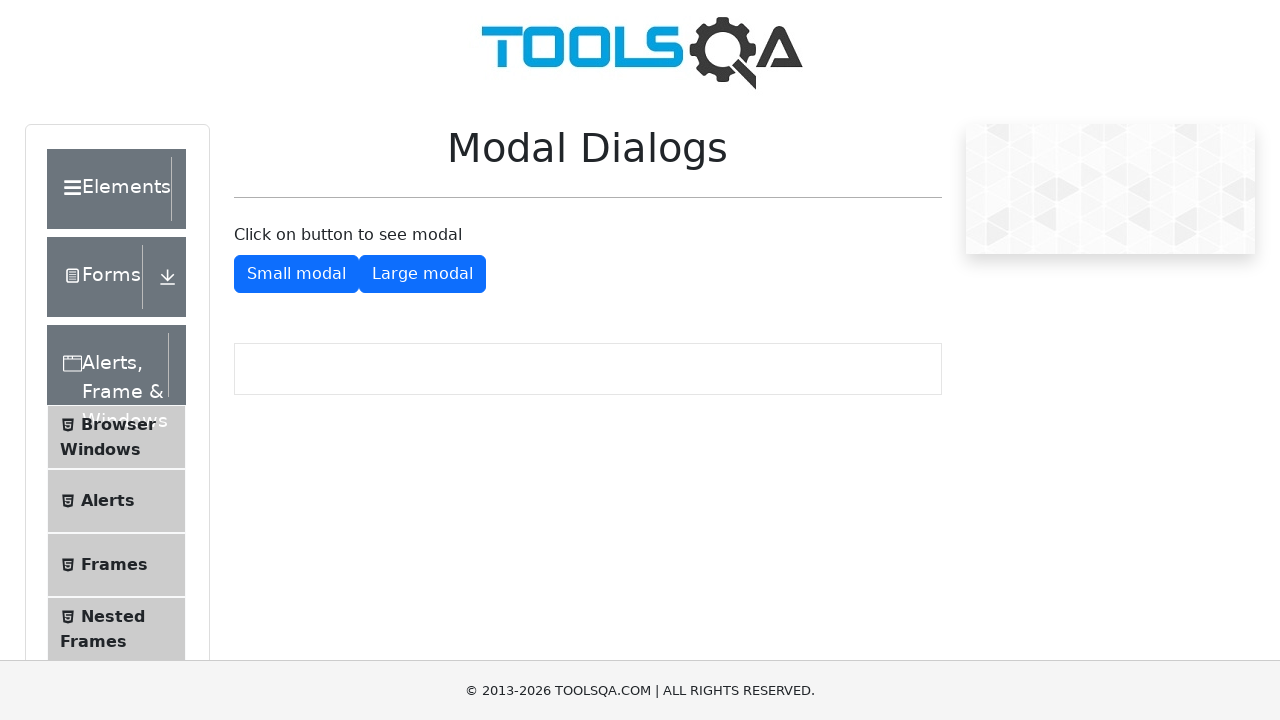